Tests lastName field validation with special characters between 20-50 length

Starting URL: https://buggy.justtestit.org/register

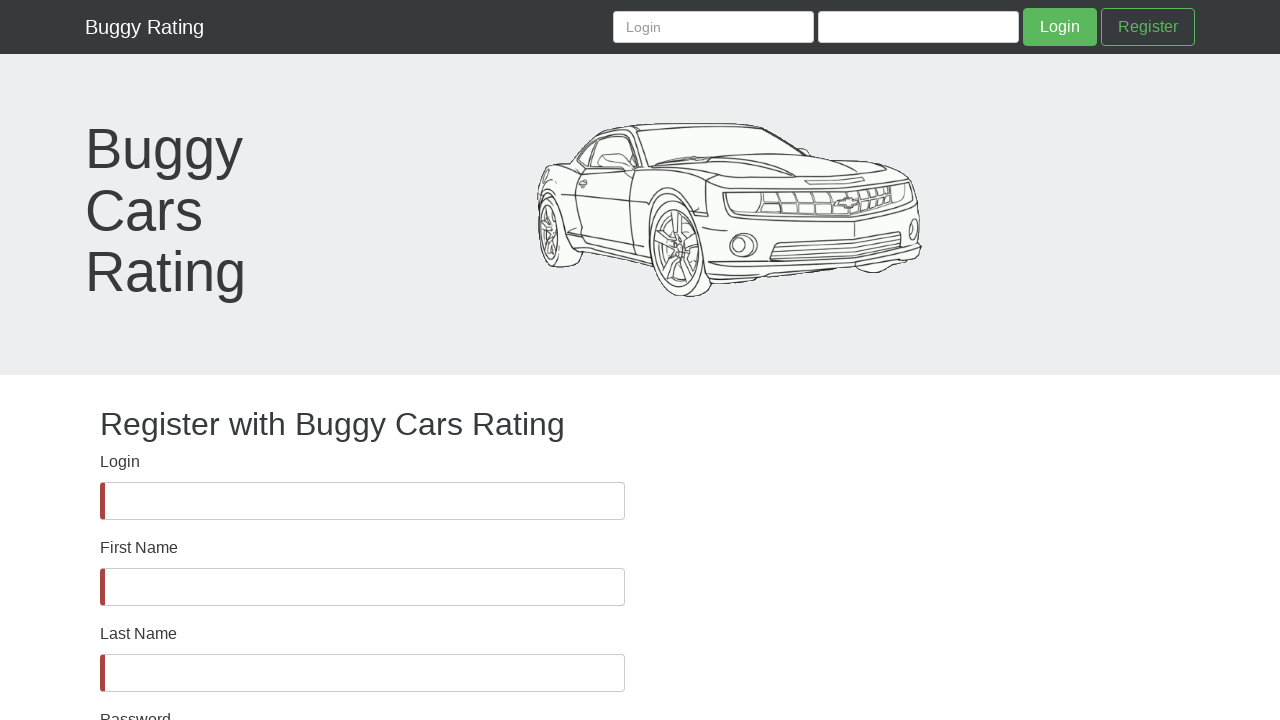

lastName field is now visible
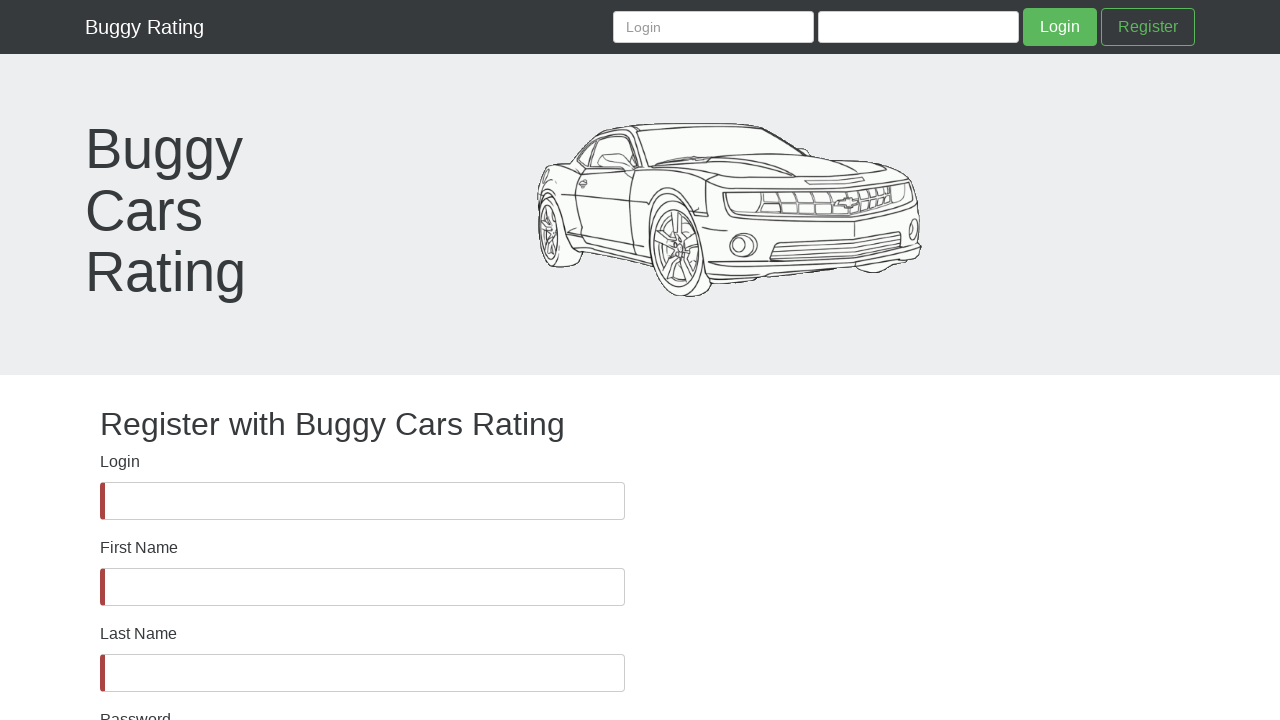

Filled lastName field with special characters (length > 20 and < 50) on #lastName
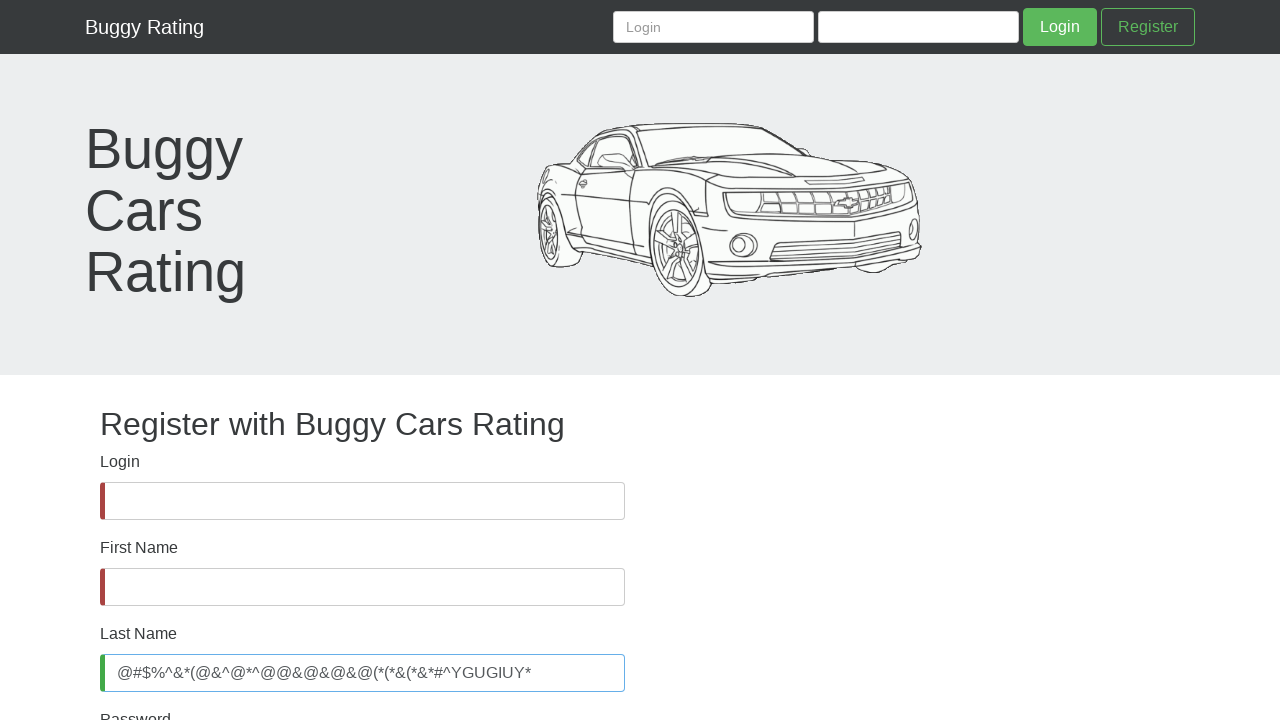

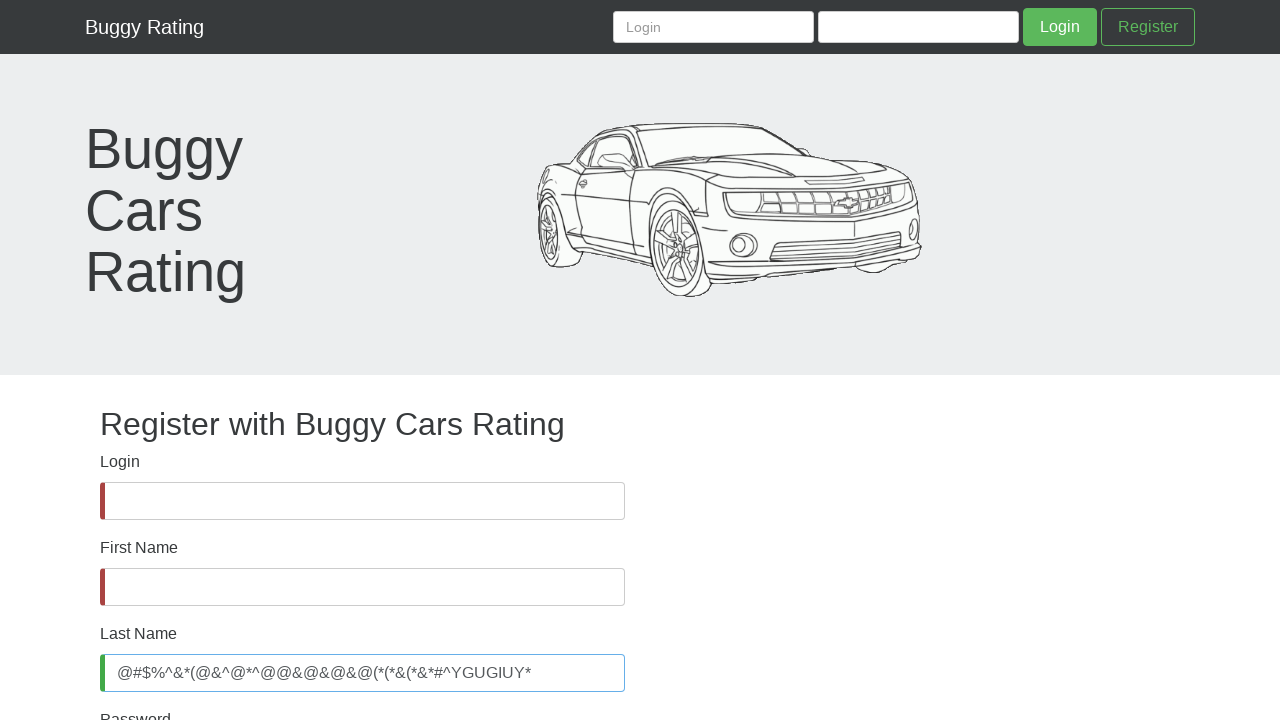